Tests a registration form by filling all required input fields with test data, submitting the form, and verifying that a success message is displayed.

Starting URL: http://suninjuly.github.io/registration1.html

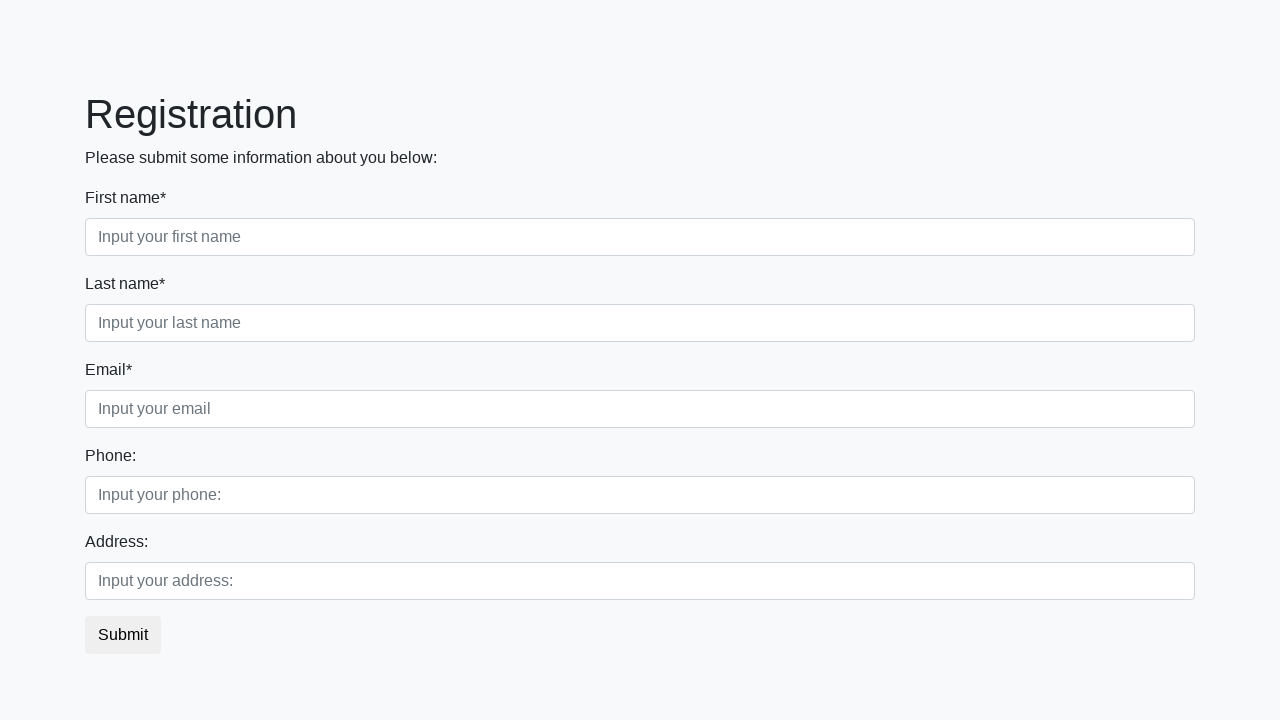

Navigated to registration form page
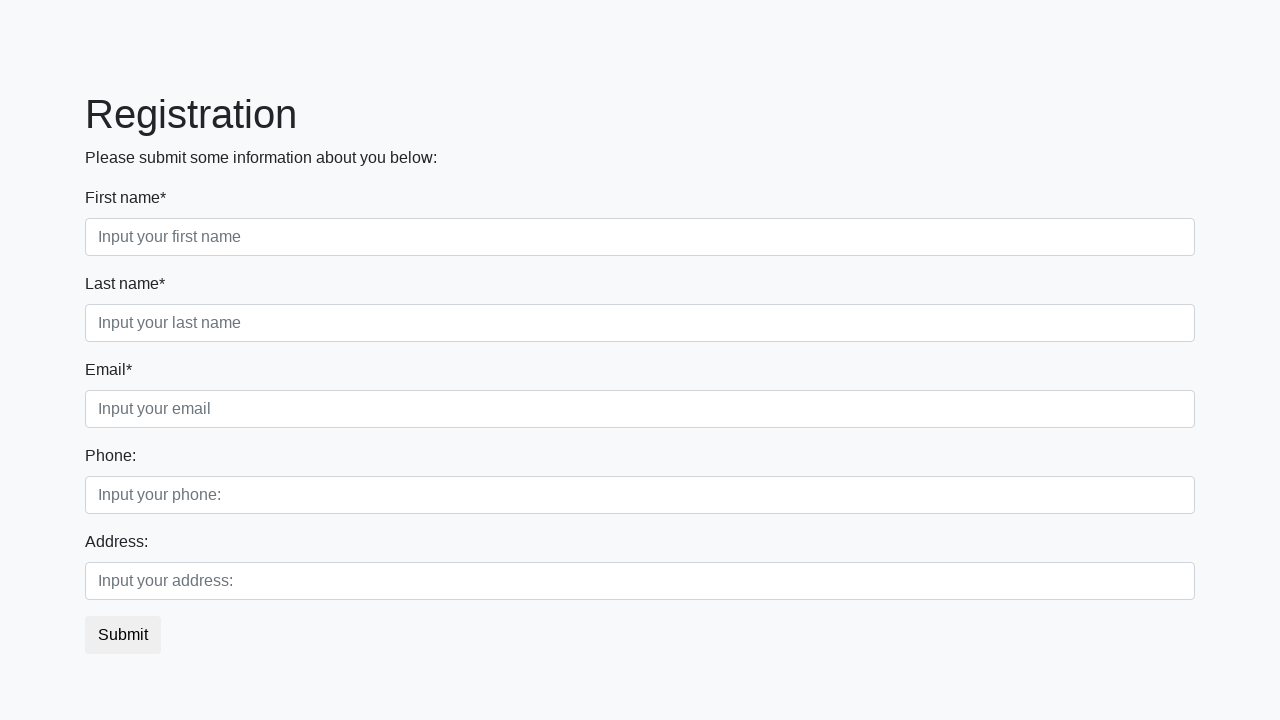

Filled first name field with 'John' on input:required.first
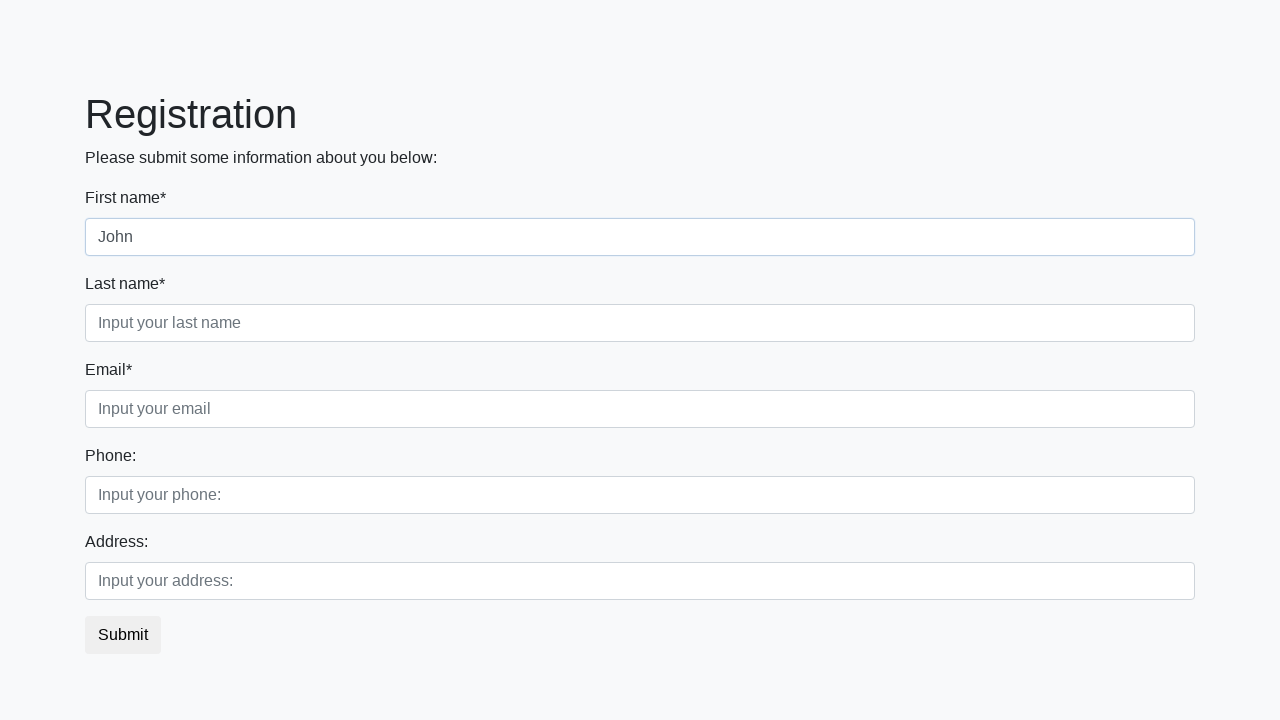

Filled last name field with 'Doe' on input:required.second
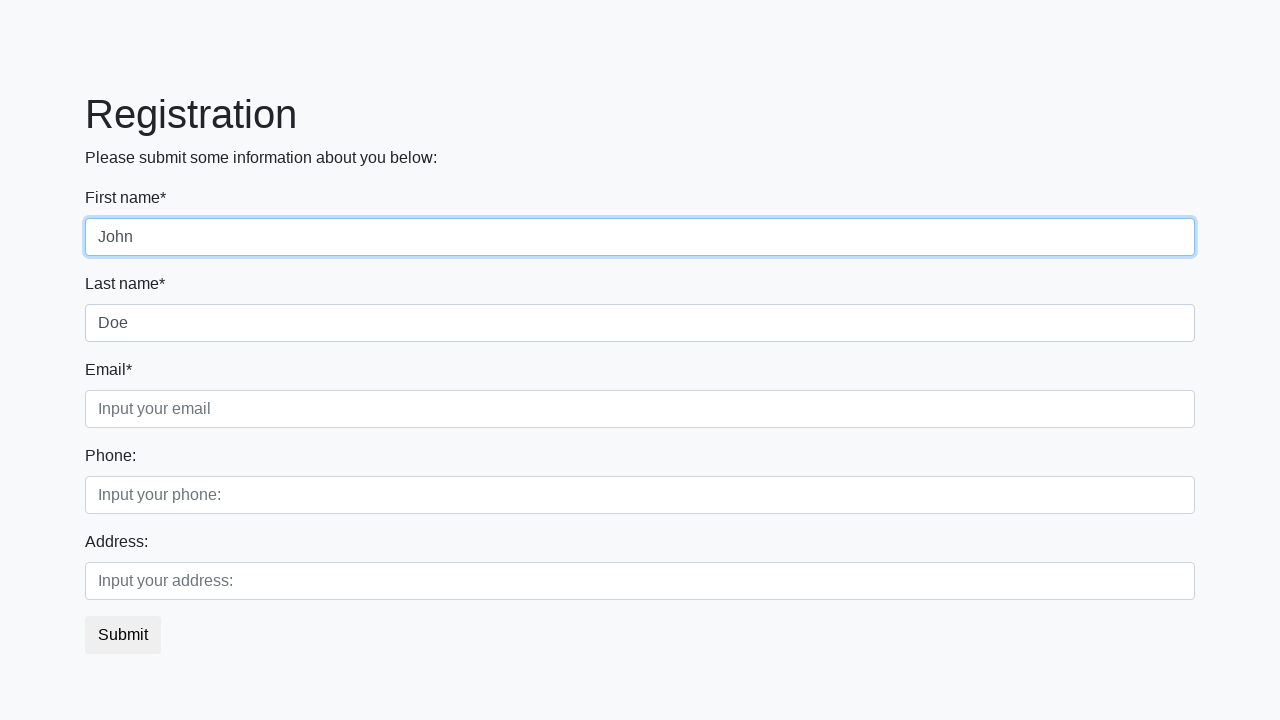

Filled email field with 'johndoe@example.com' on input:required.third
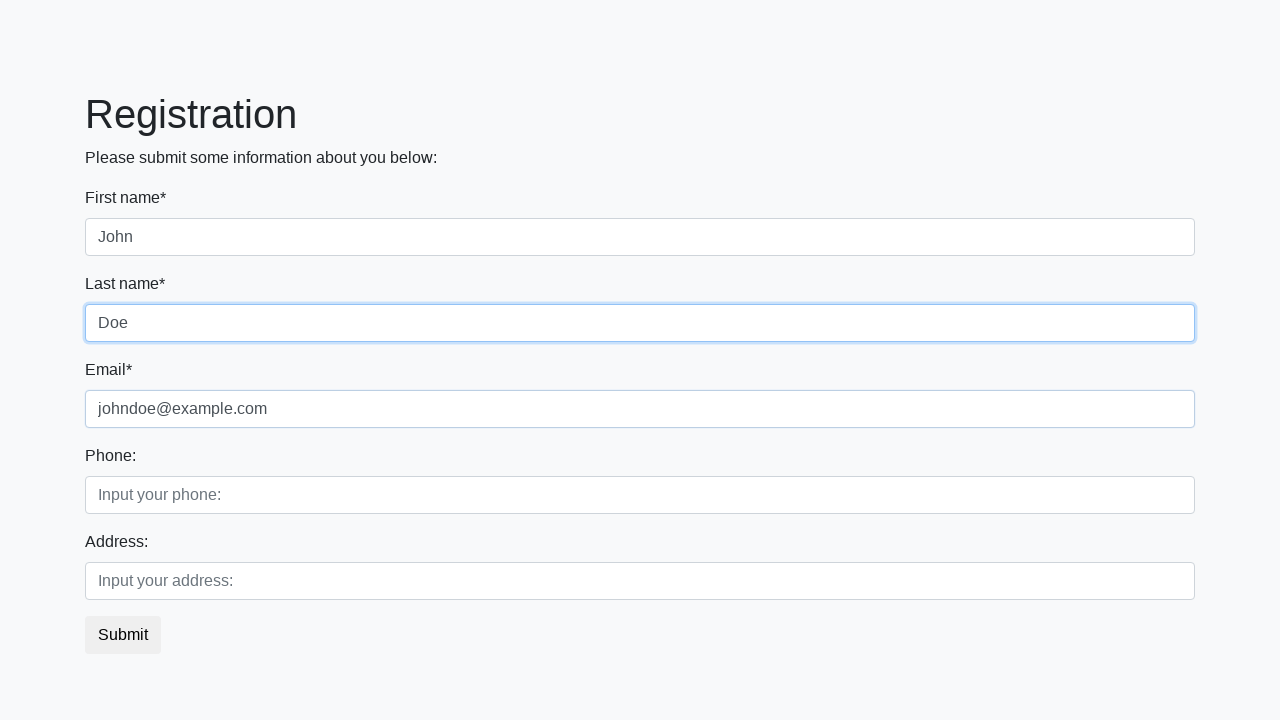

Clicked submit button to register at (123, 635) on button.btn
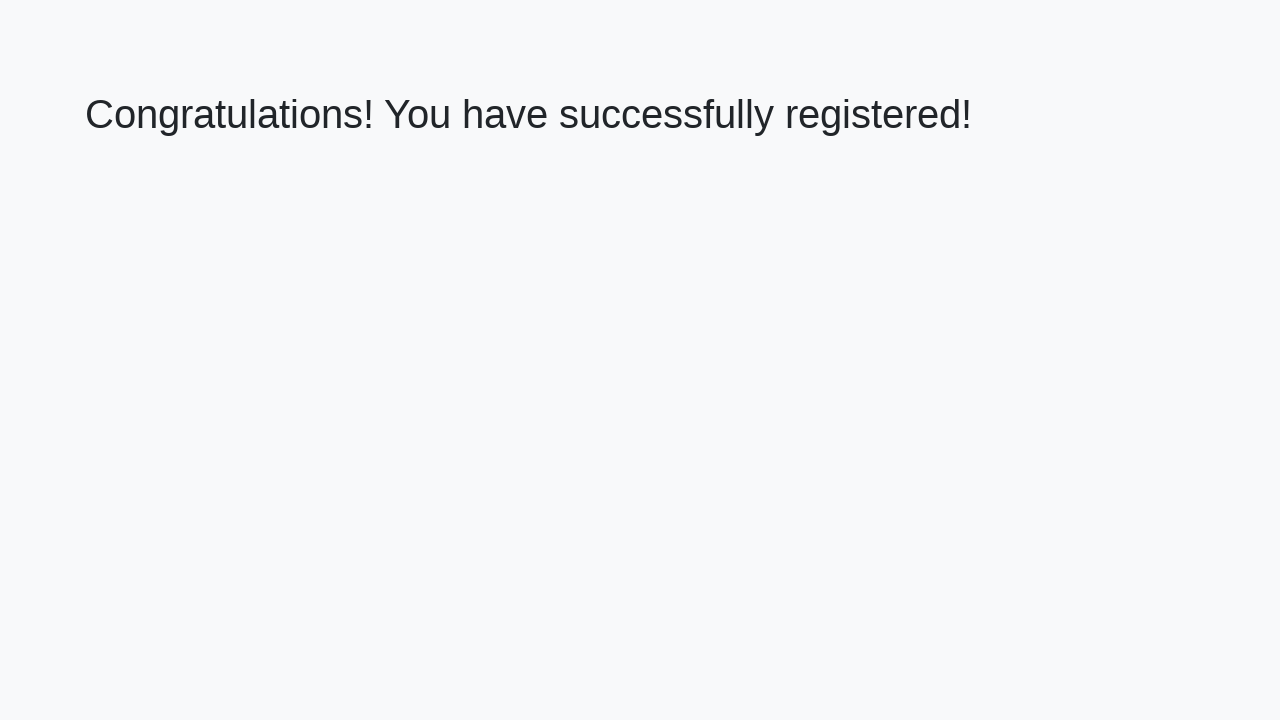

Success message heading loaded
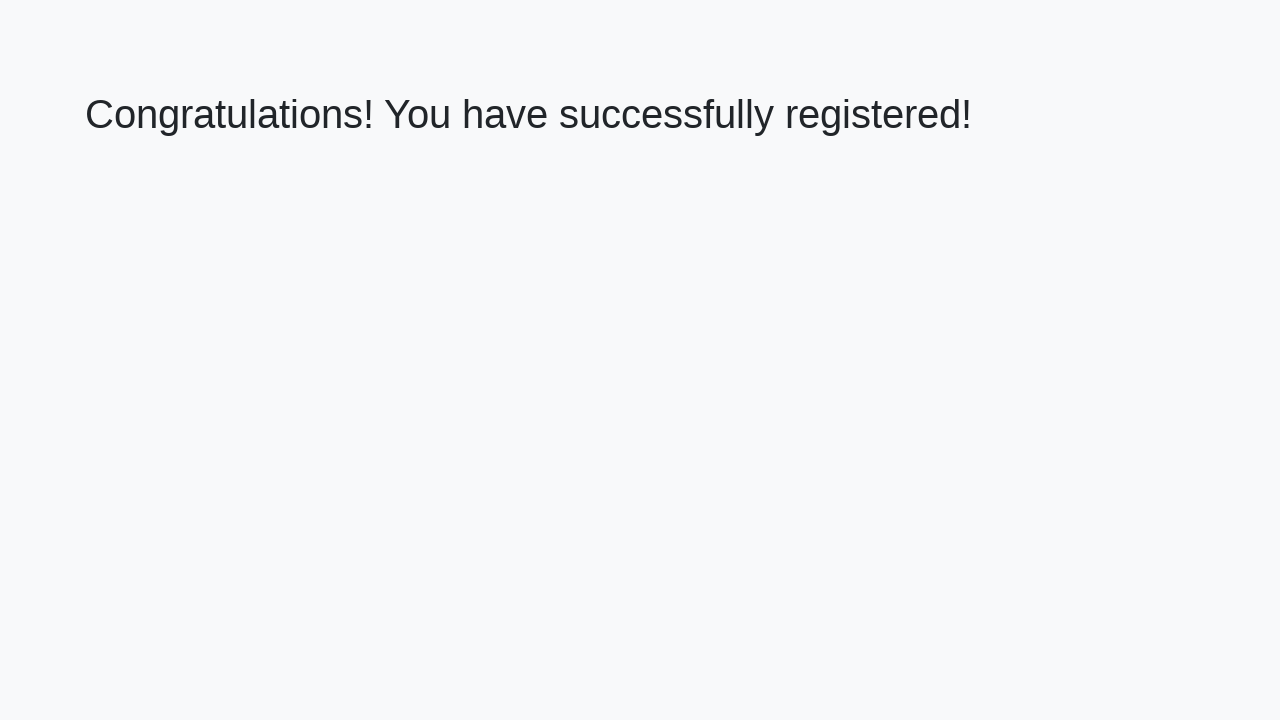

Retrieved success message text: 'Congratulations! You have successfully registered!'
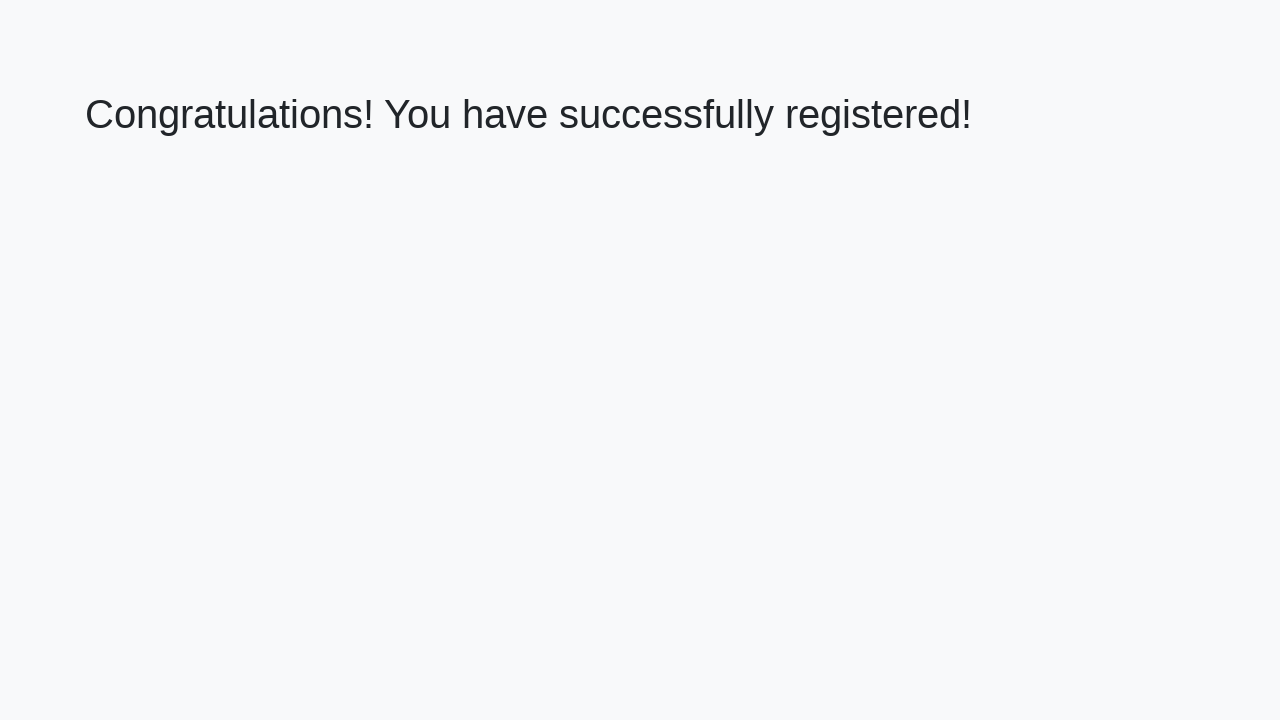

Verified success message matches expected text
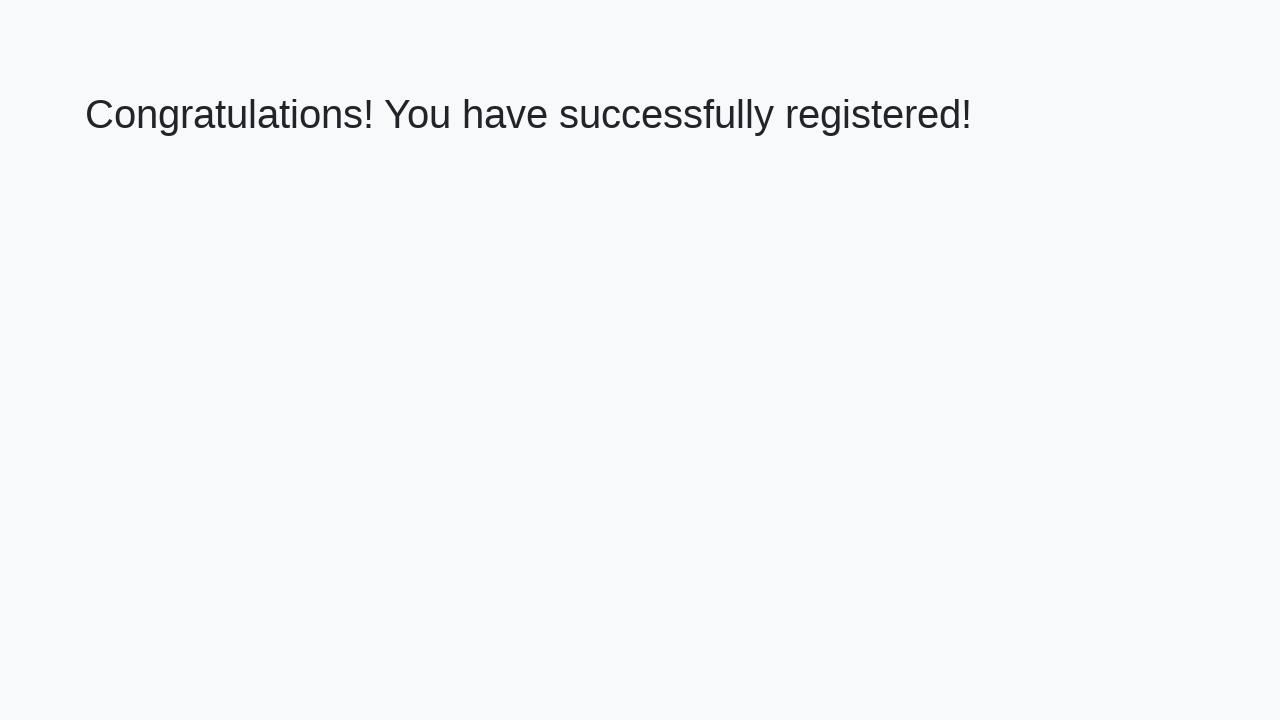

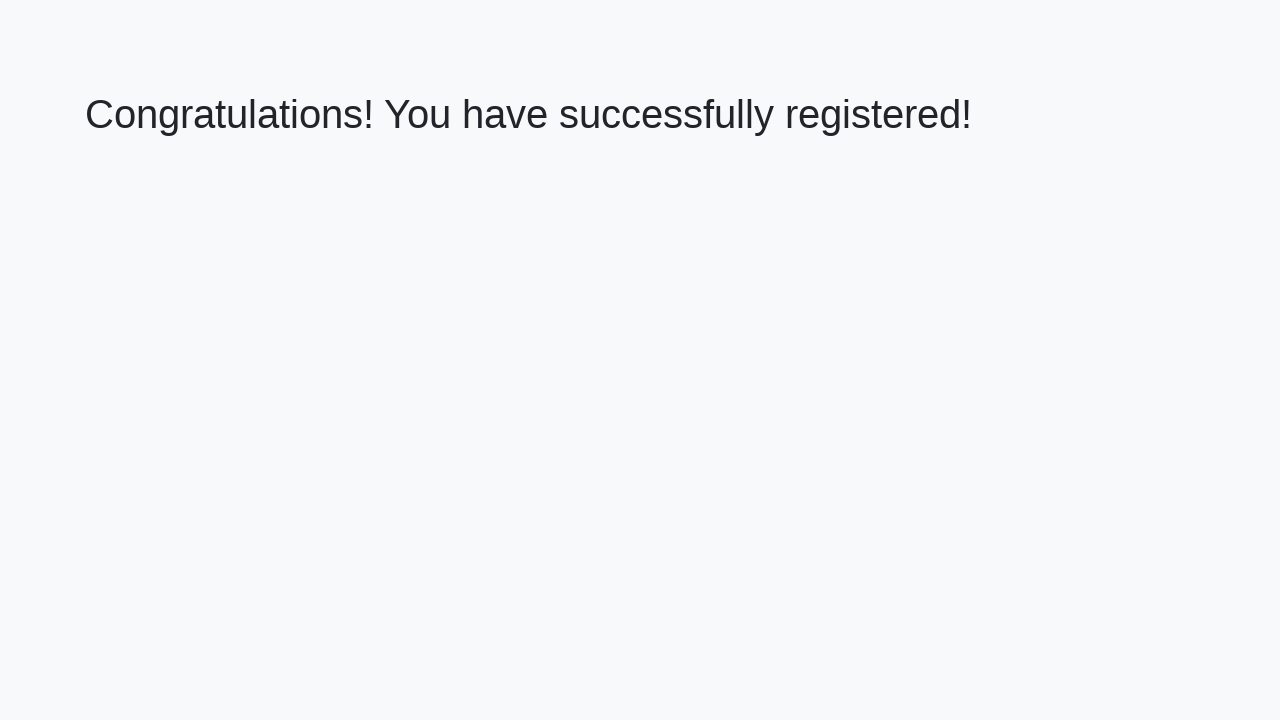